Tests that the homepage loads correctly by verifying HTTP 200 status, checking the page has a title, and confirming the body content has substantial text.

Starting URL: https://www.carloschaves.com

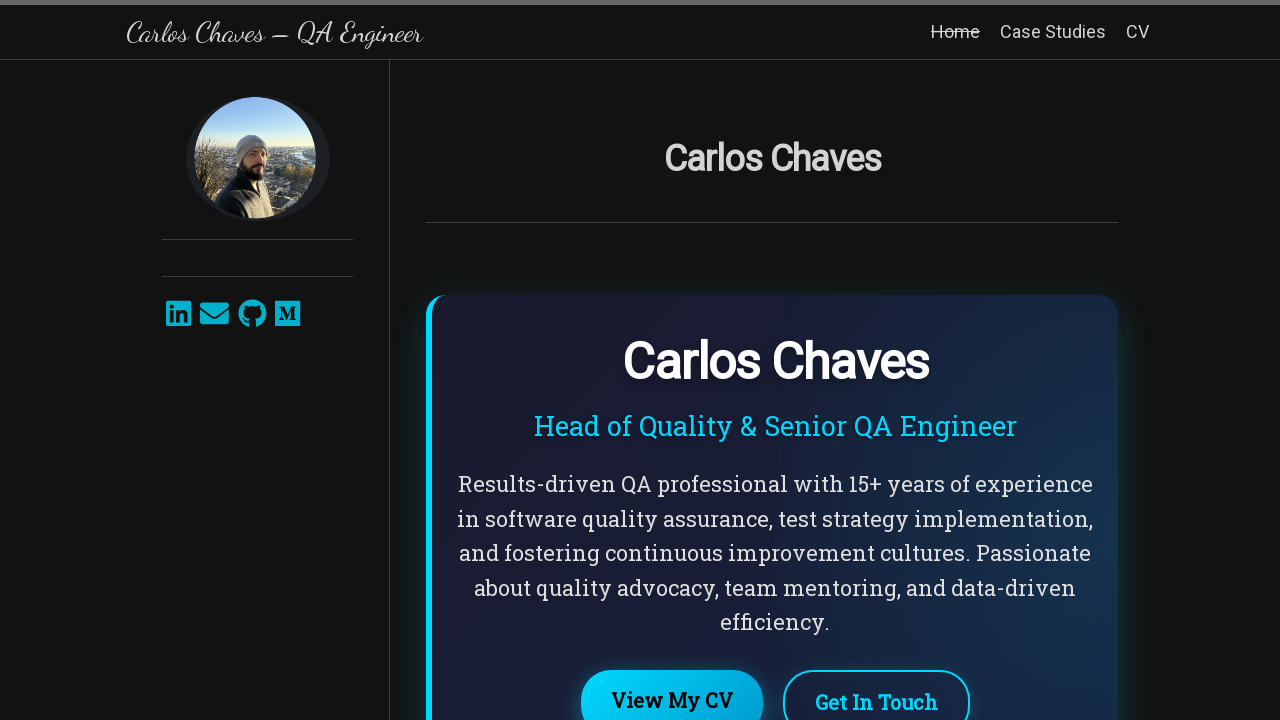

Waited for page to reach network idle state
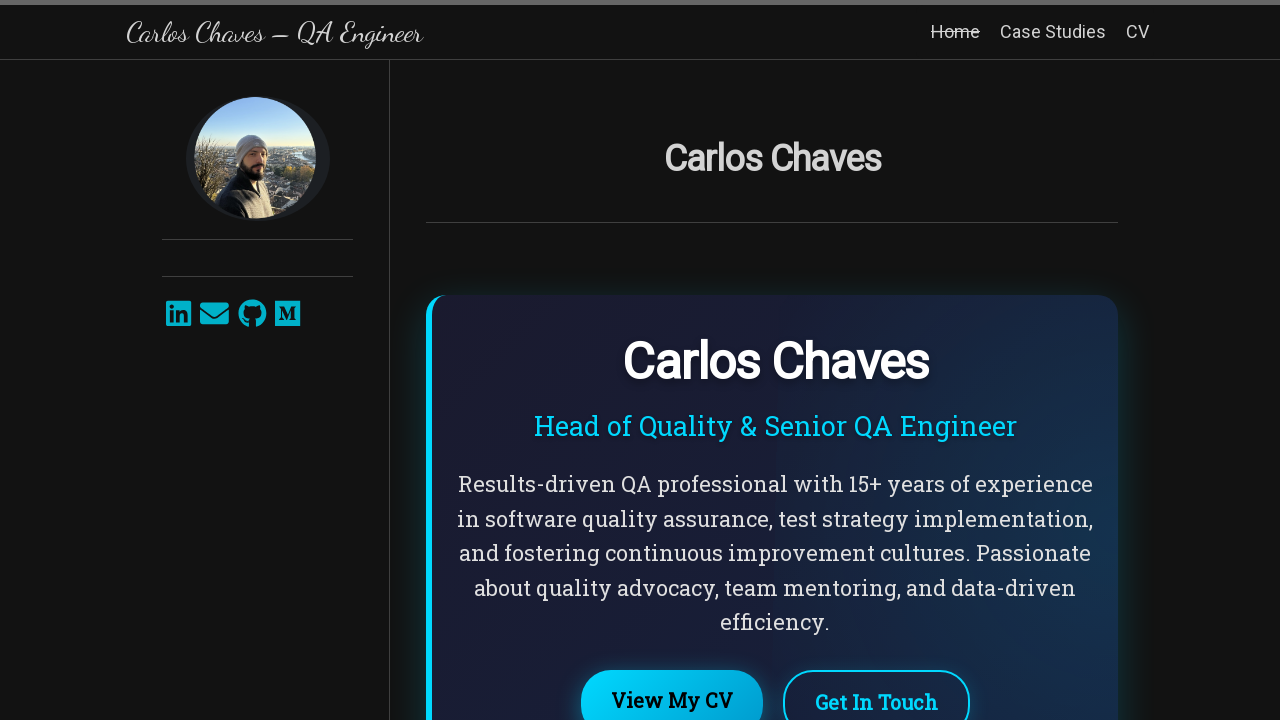

Retrieved page title: 'Carlos Chaves | Carlos Chaves – QA Engineer'
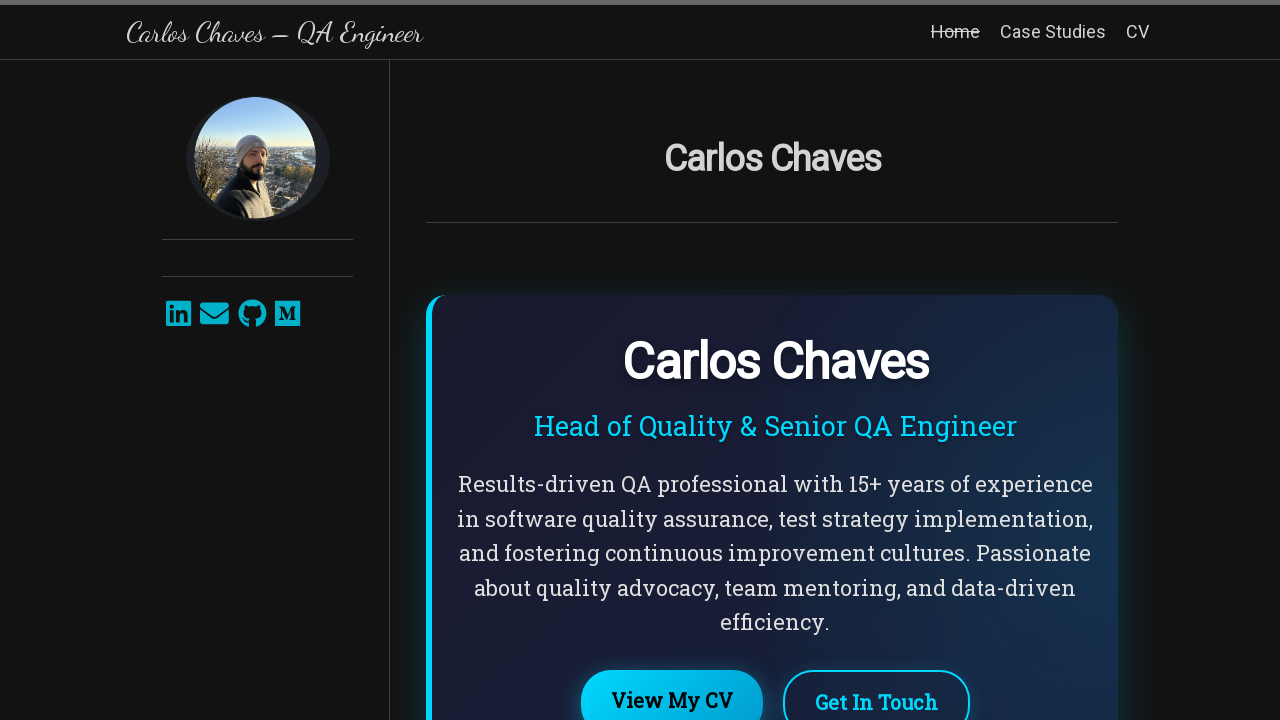

Verified page has a non-empty title
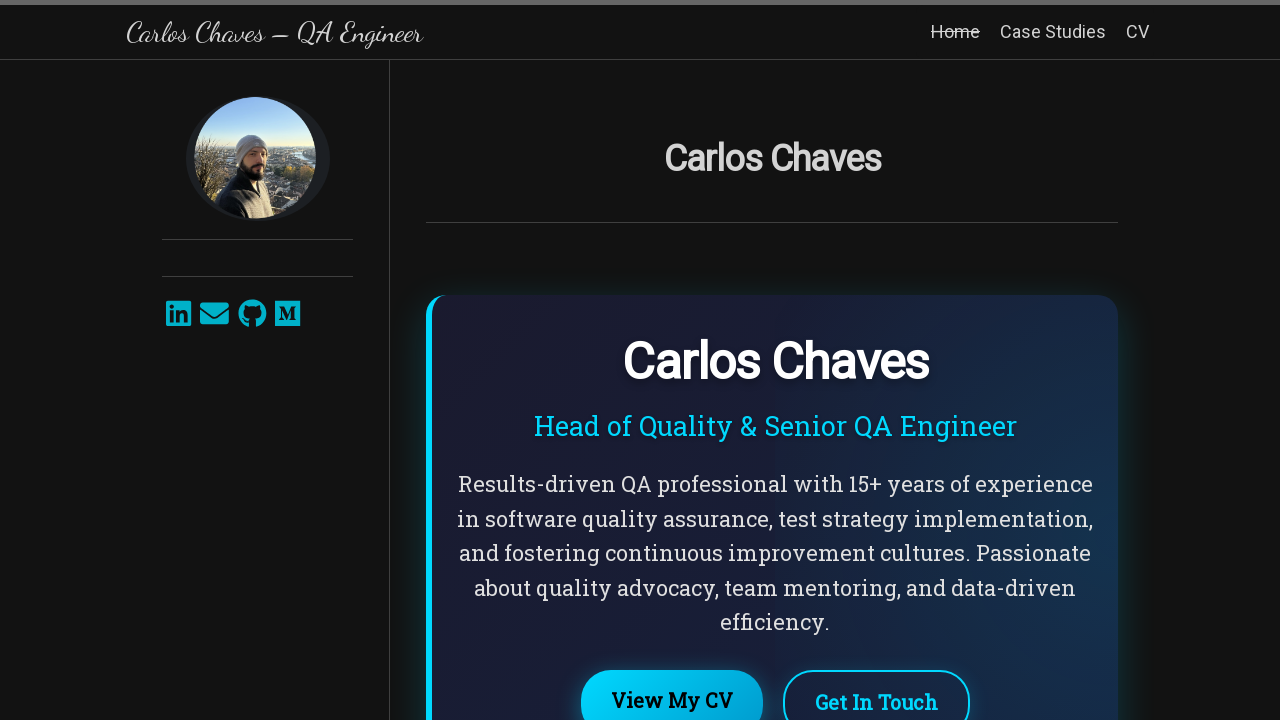

Retrieved body text content (5733 characters)
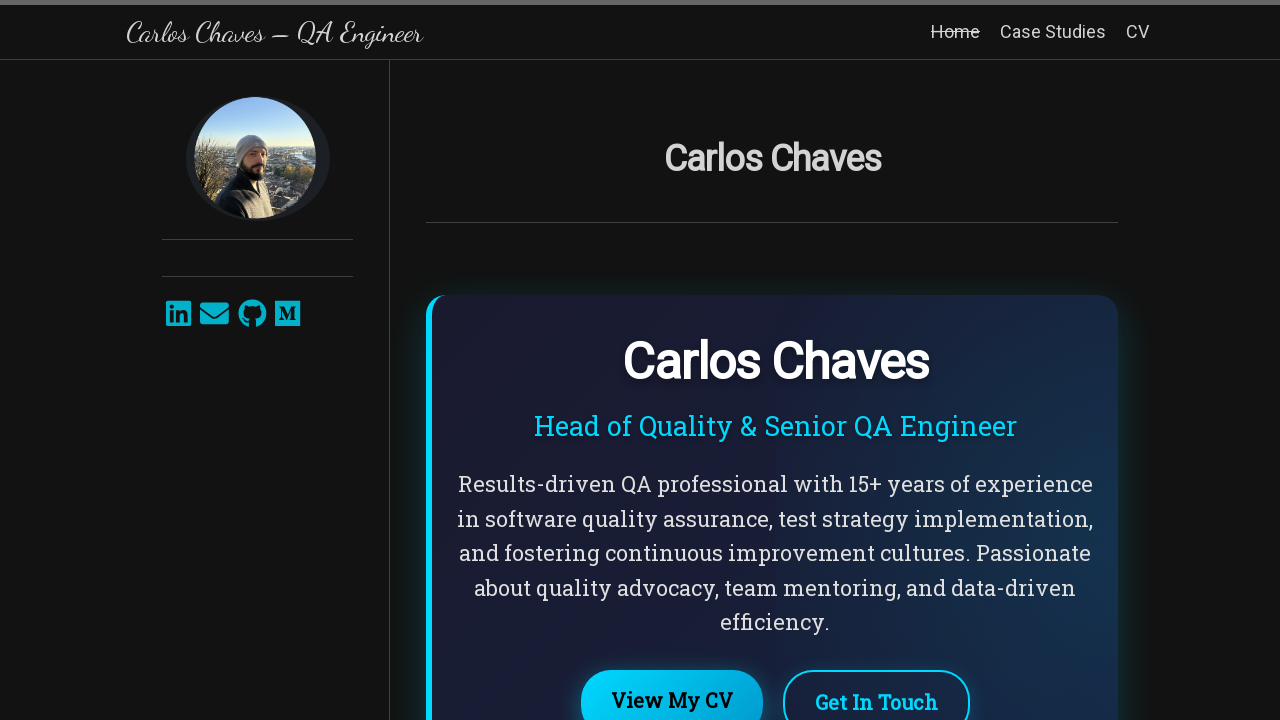

Verified page has substantial content (>100 characters)
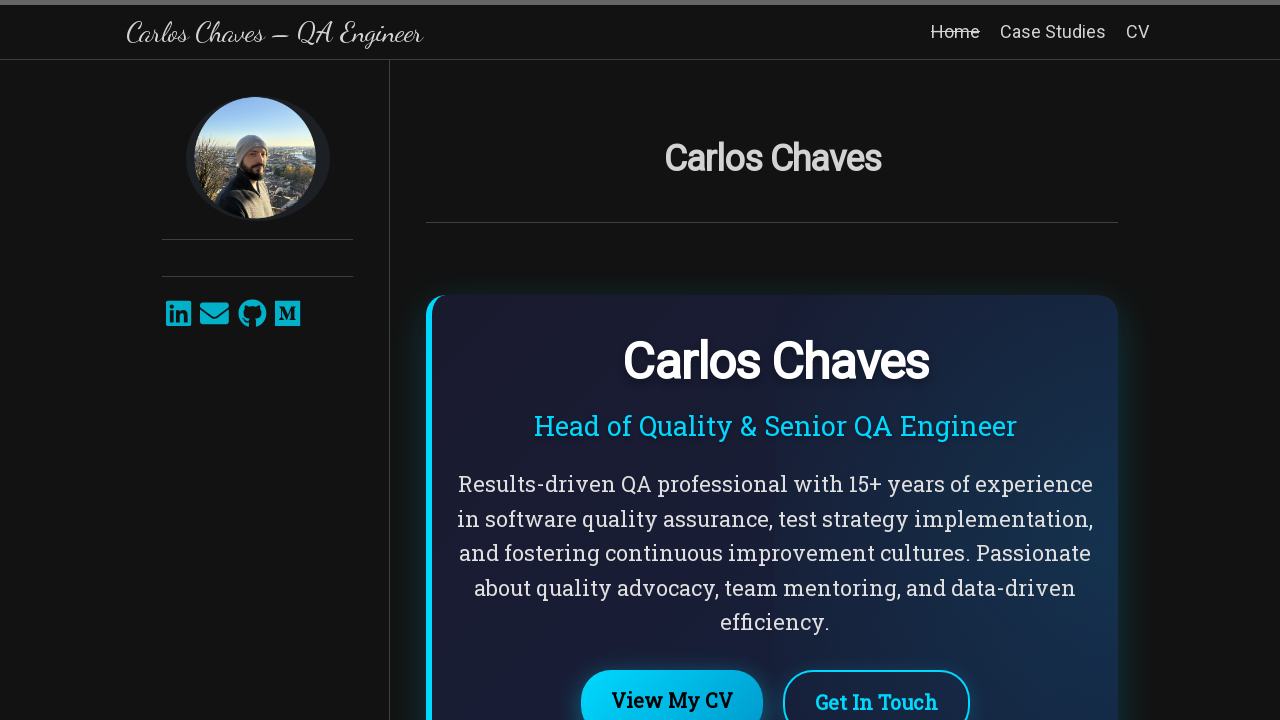

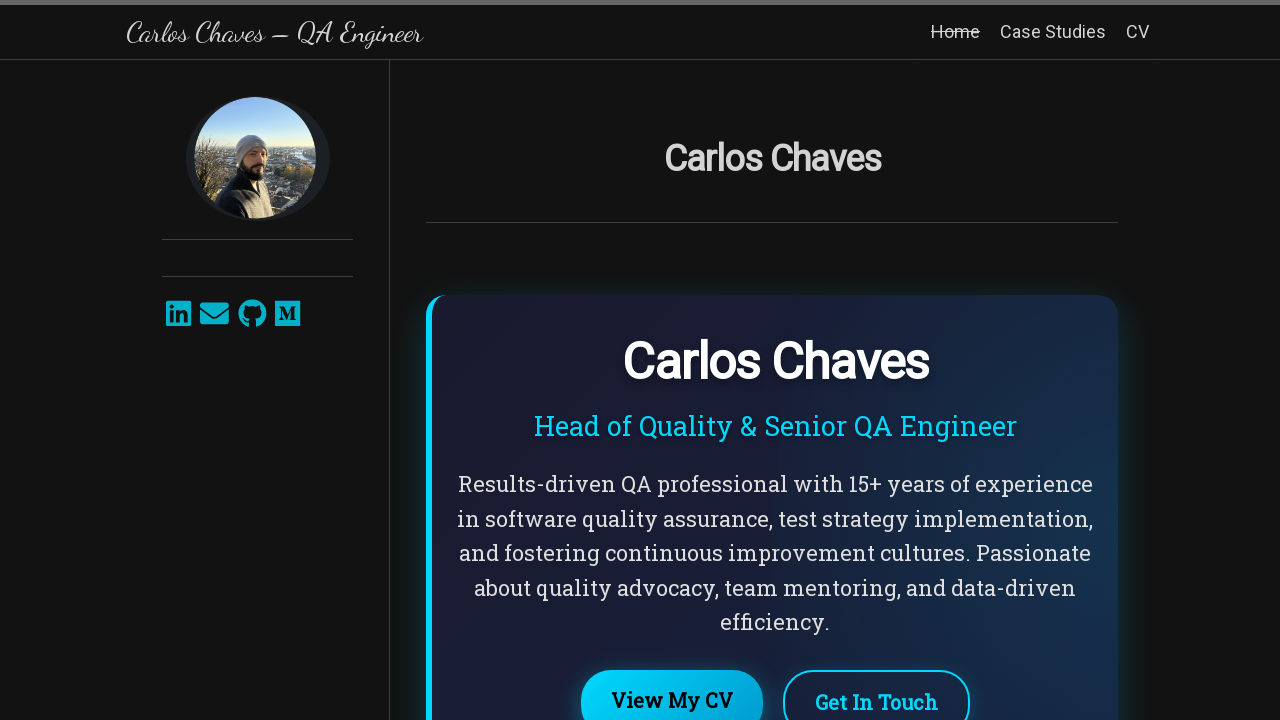